Tests adding multiple subjects to a multi-select input field on the Practice Form page, then removes all but the first subject and verifies the first subject still exists.

Starting URL: https://demoqa.com/

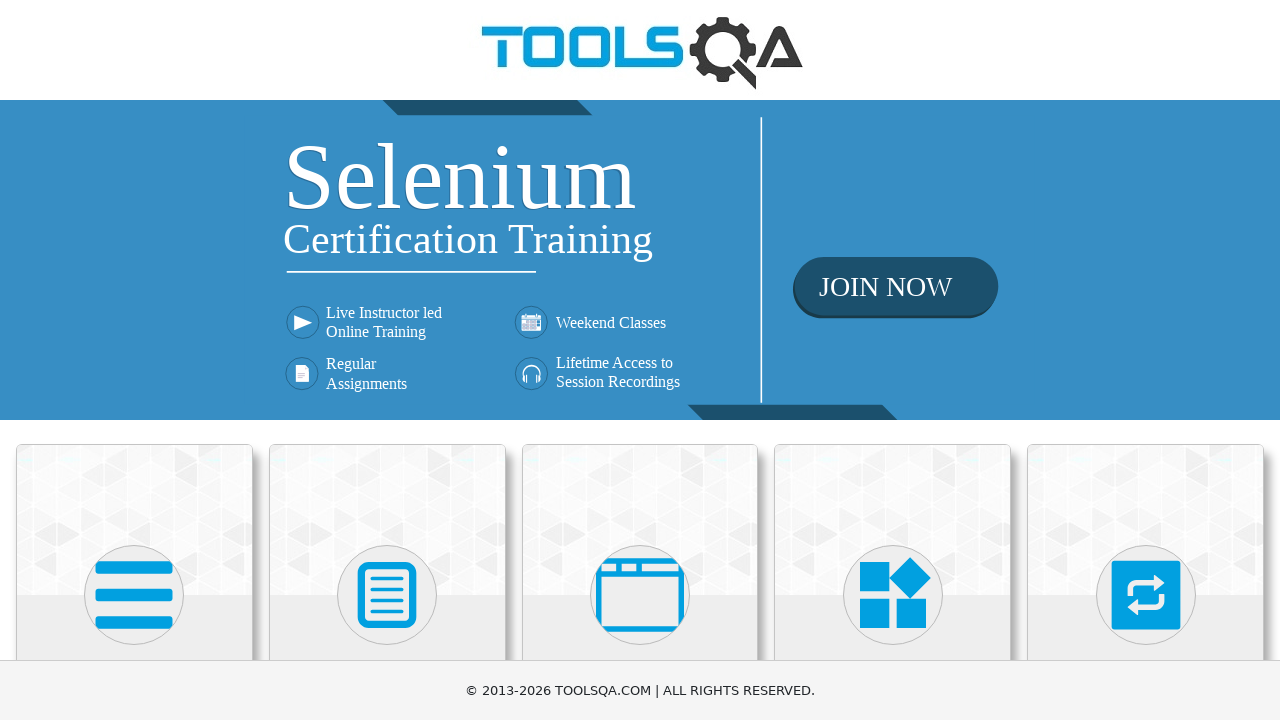

Clicked on Forms card at (387, 360) on xpath=//h5[text()='Forms']
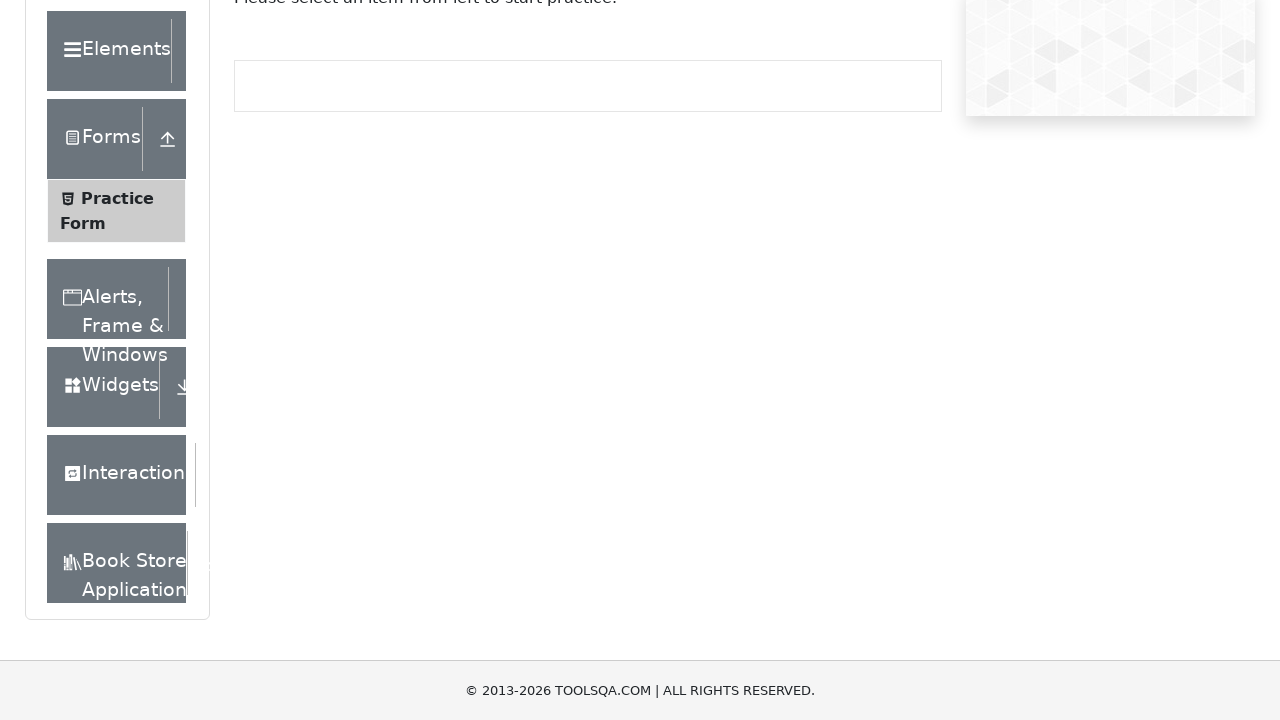

Clicked on Practice Form option at (117, 336) on xpath=//span[text()='Practice Form']
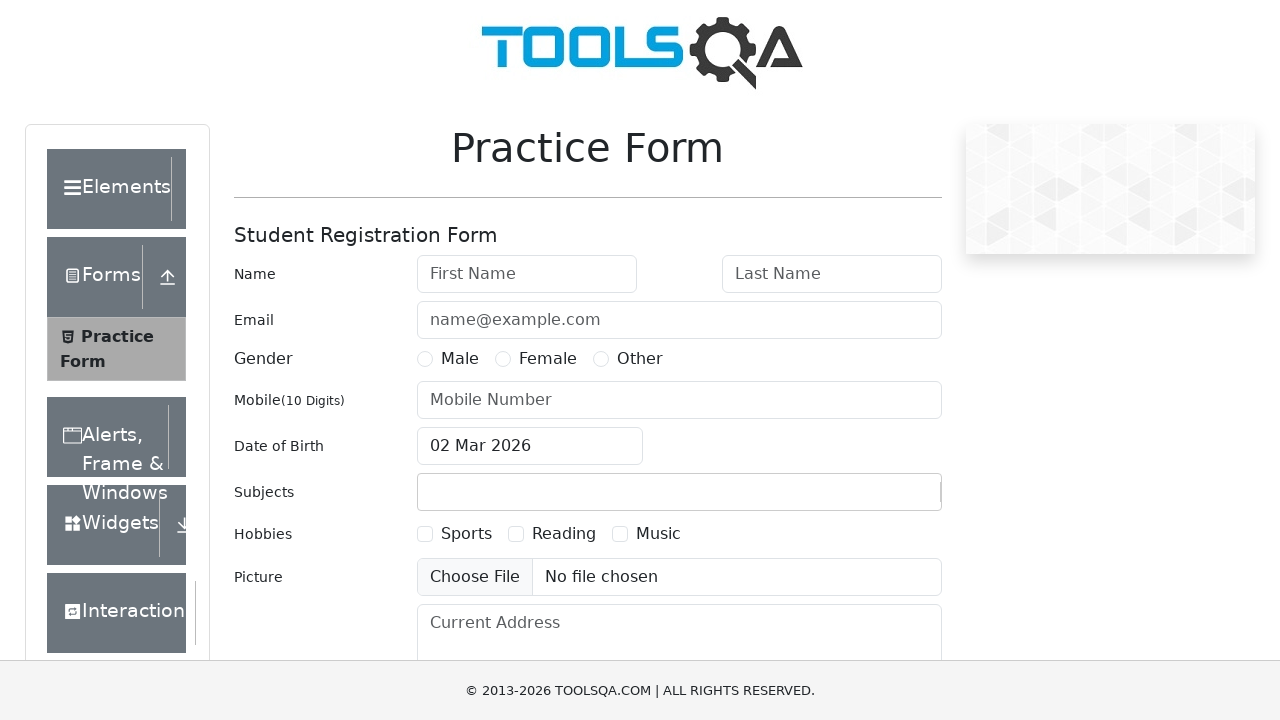

Filled subjects input with 'Accounting' on #subjectsInput
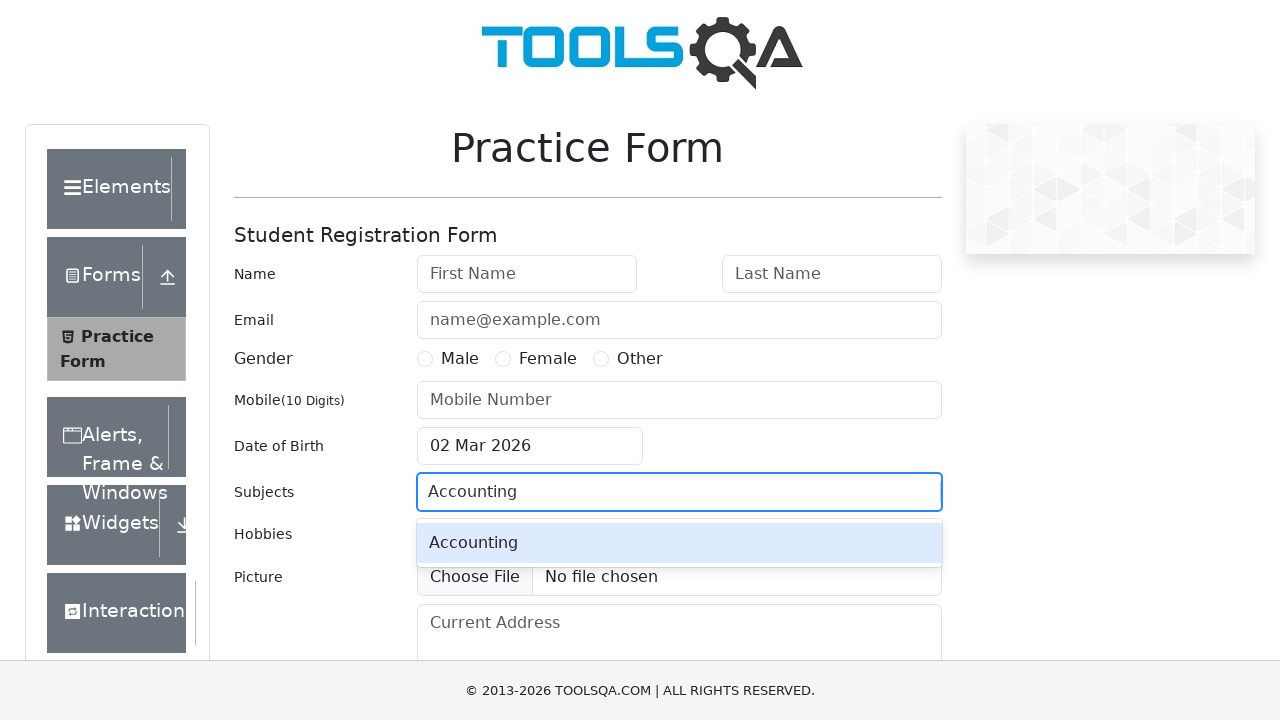

Pressed Enter to add 'Accounting' to the multi-select field on #subjectsInput
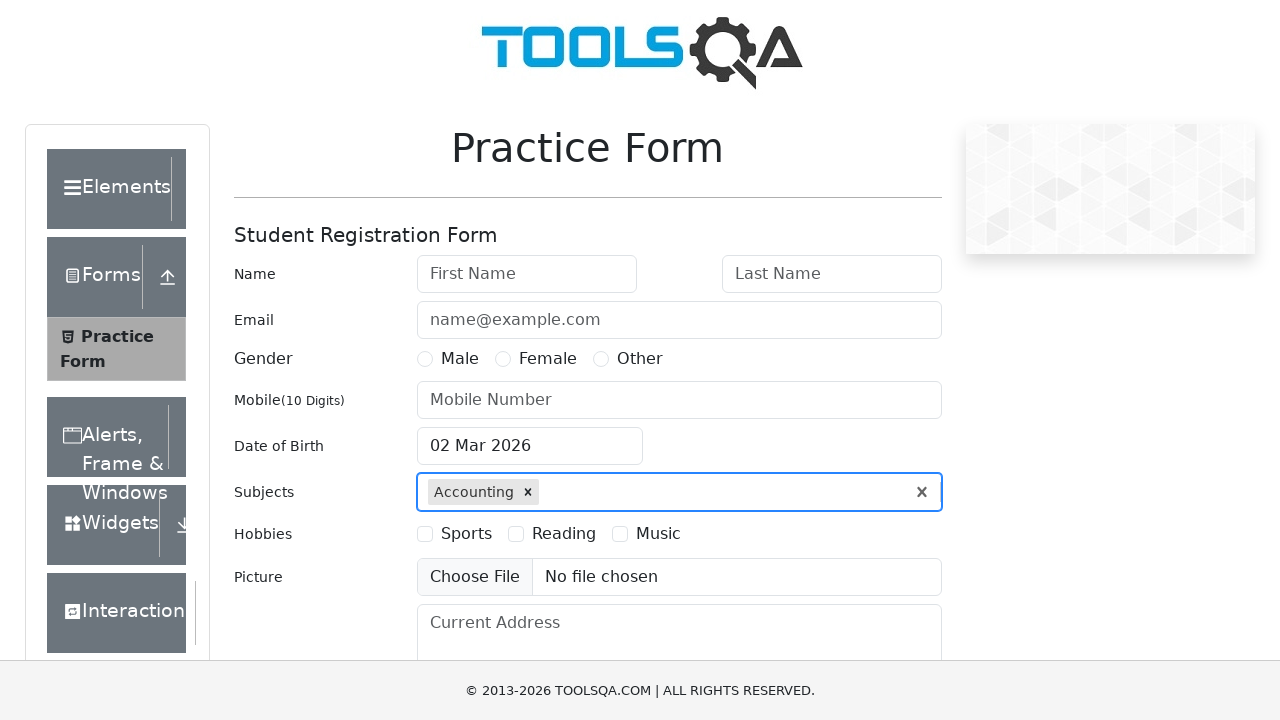

Filled subjects input with 'Maths' on #subjectsInput
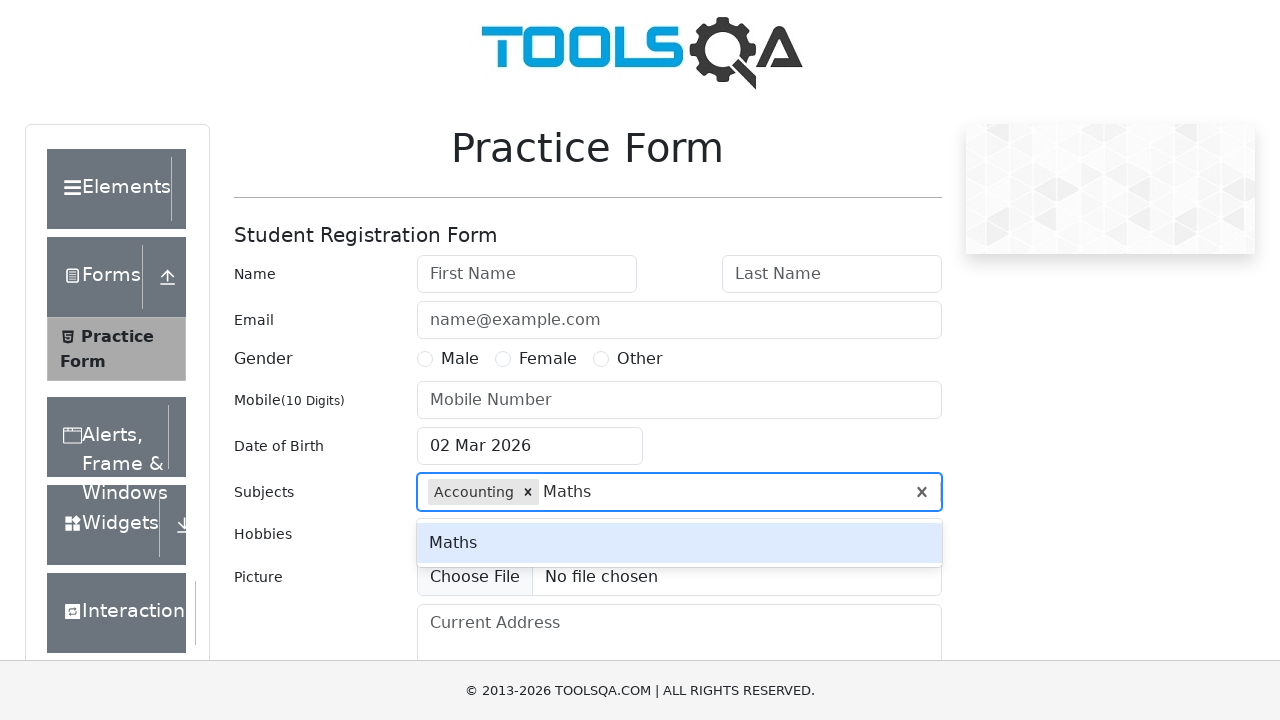

Pressed Enter to add 'Maths' to the multi-select field on #subjectsInput
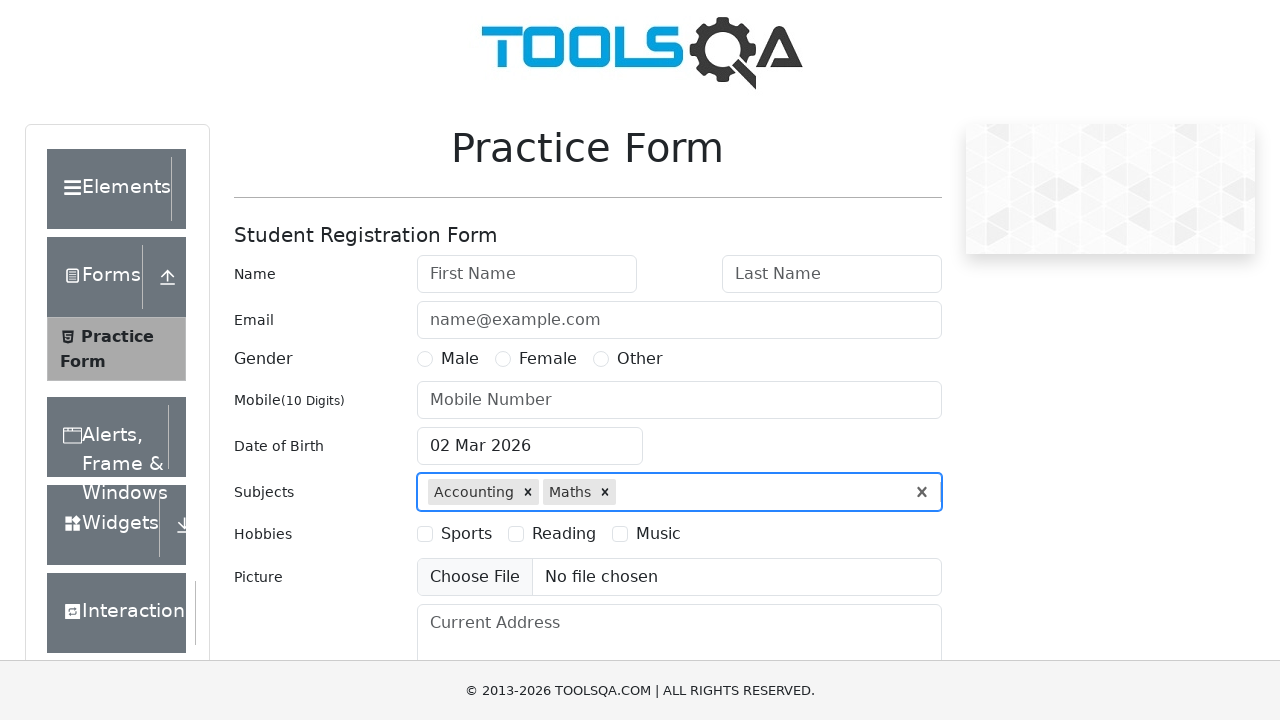

Filled subjects input with 'English' on #subjectsInput
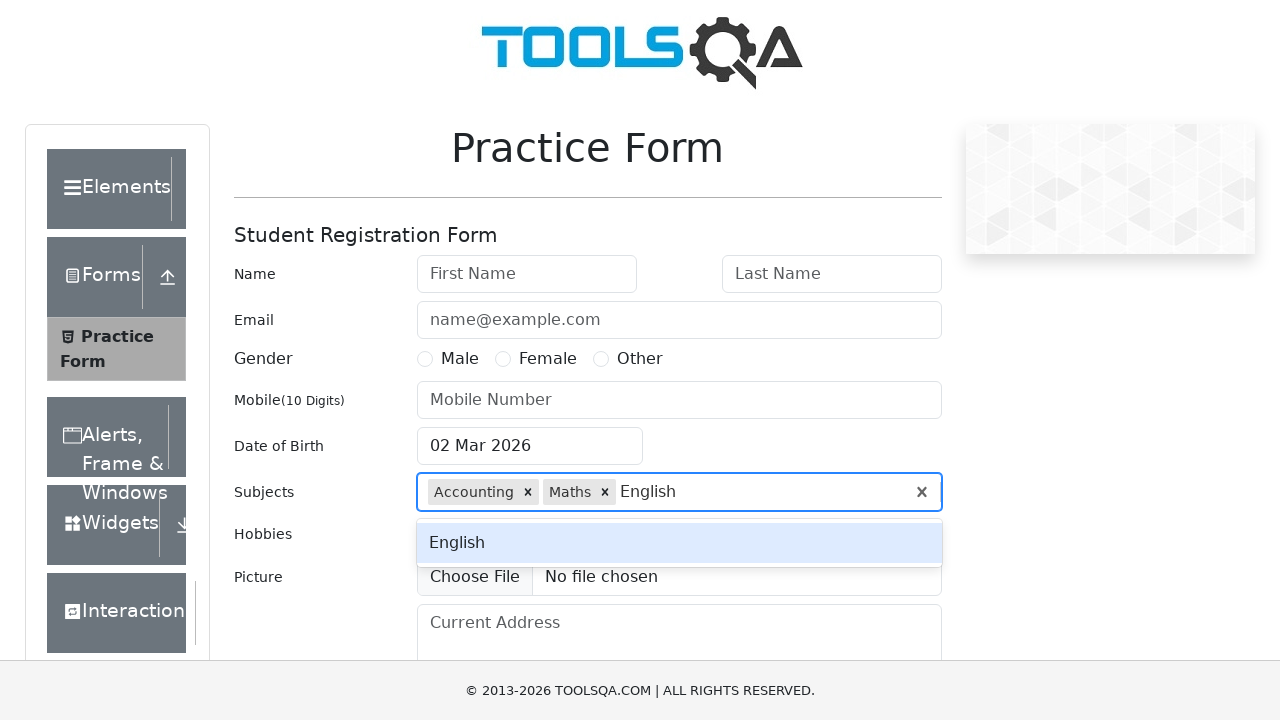

Pressed Enter to add 'English' to the multi-select field on #subjectsInput
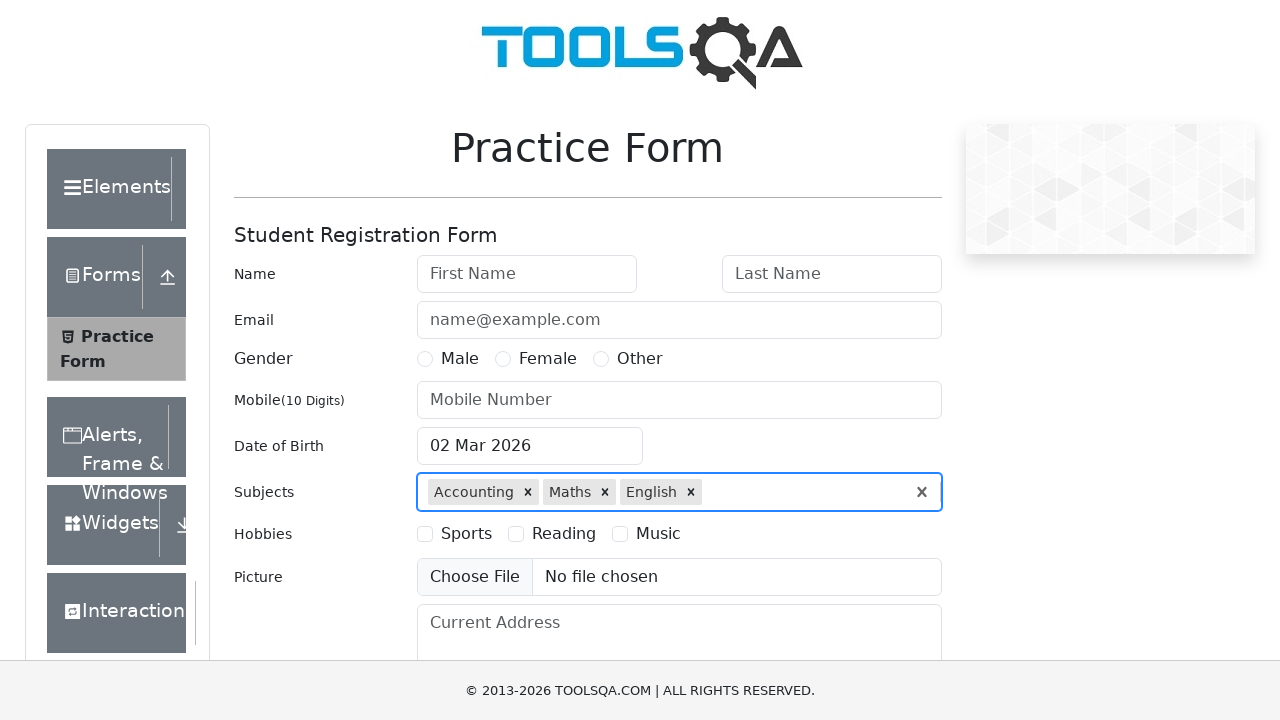

Filled subjects input with 'Chemistry' on #subjectsInput
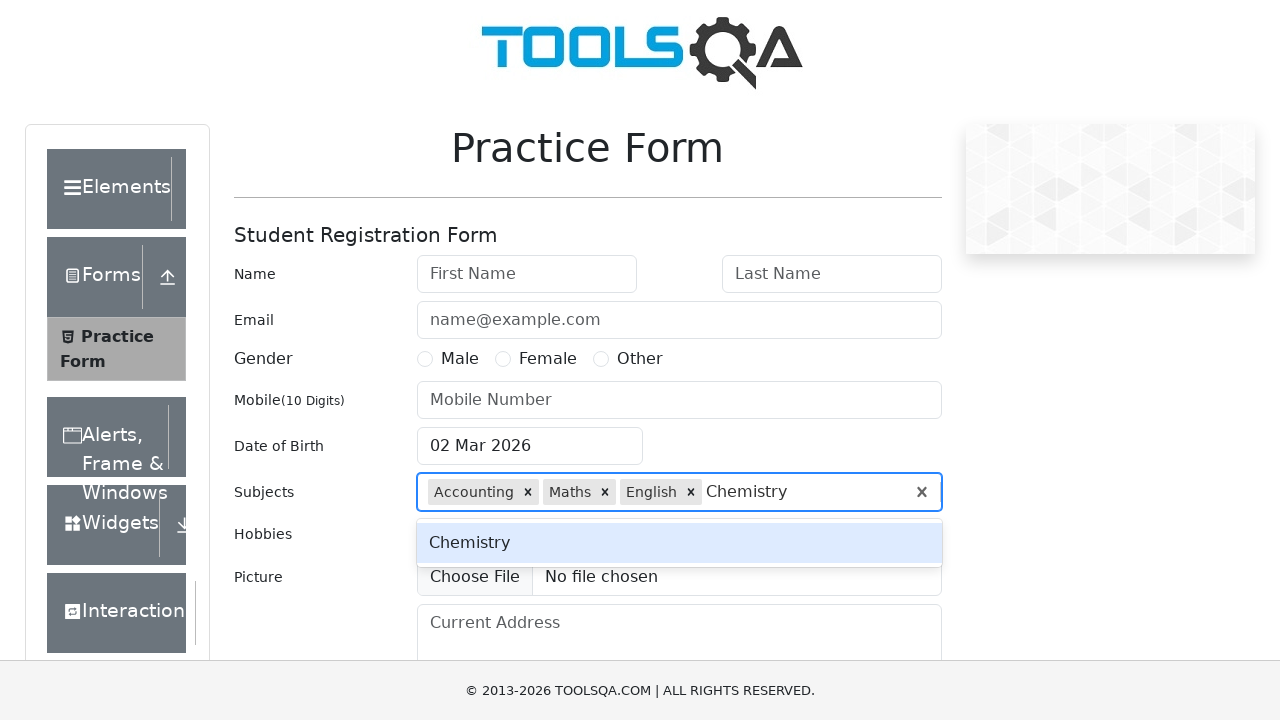

Pressed Enter to add 'Chemistry' to the multi-select field on #subjectsInput
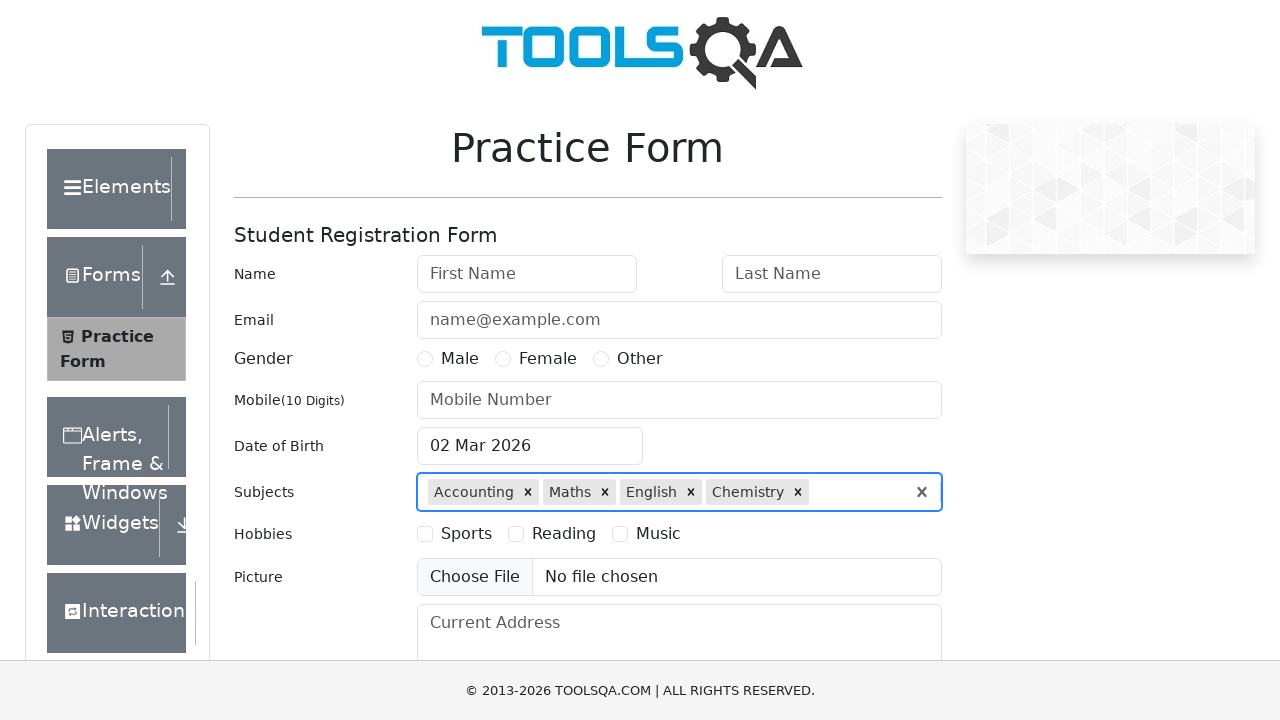

Filled subjects input with 'Commerce' on #subjectsInput
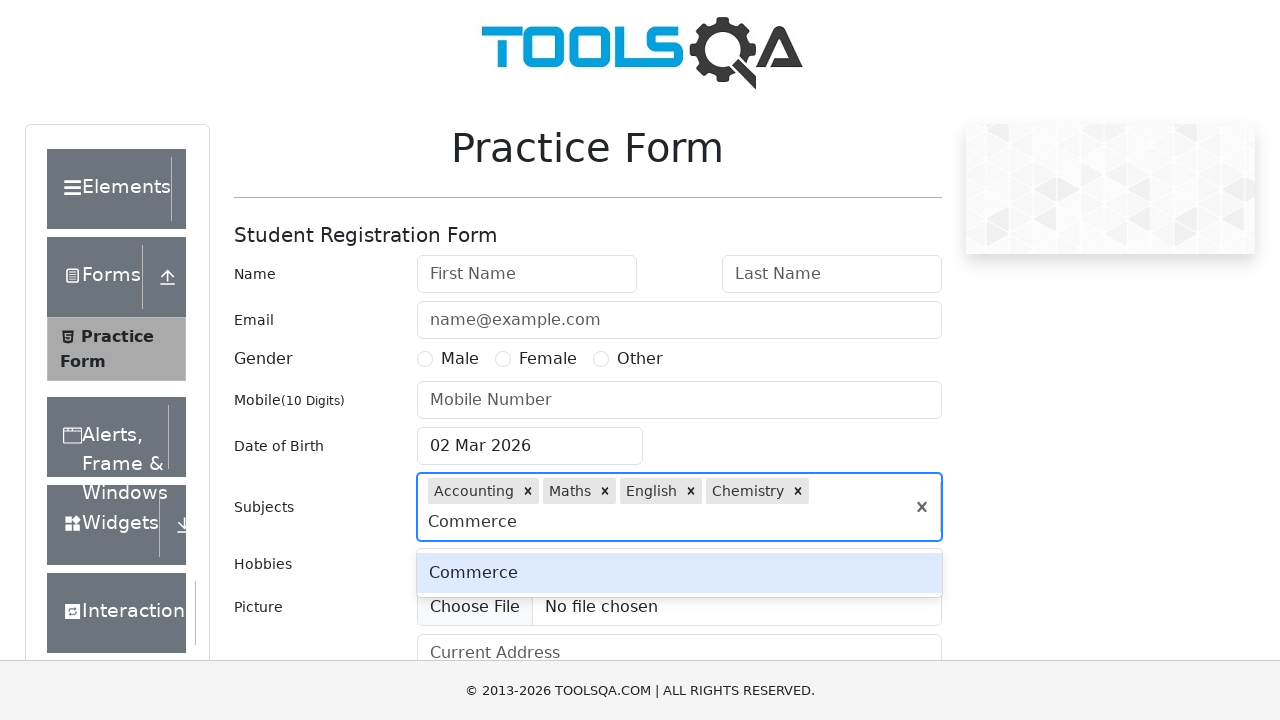

Pressed Enter to add 'Commerce' to the multi-select field on #subjectsInput
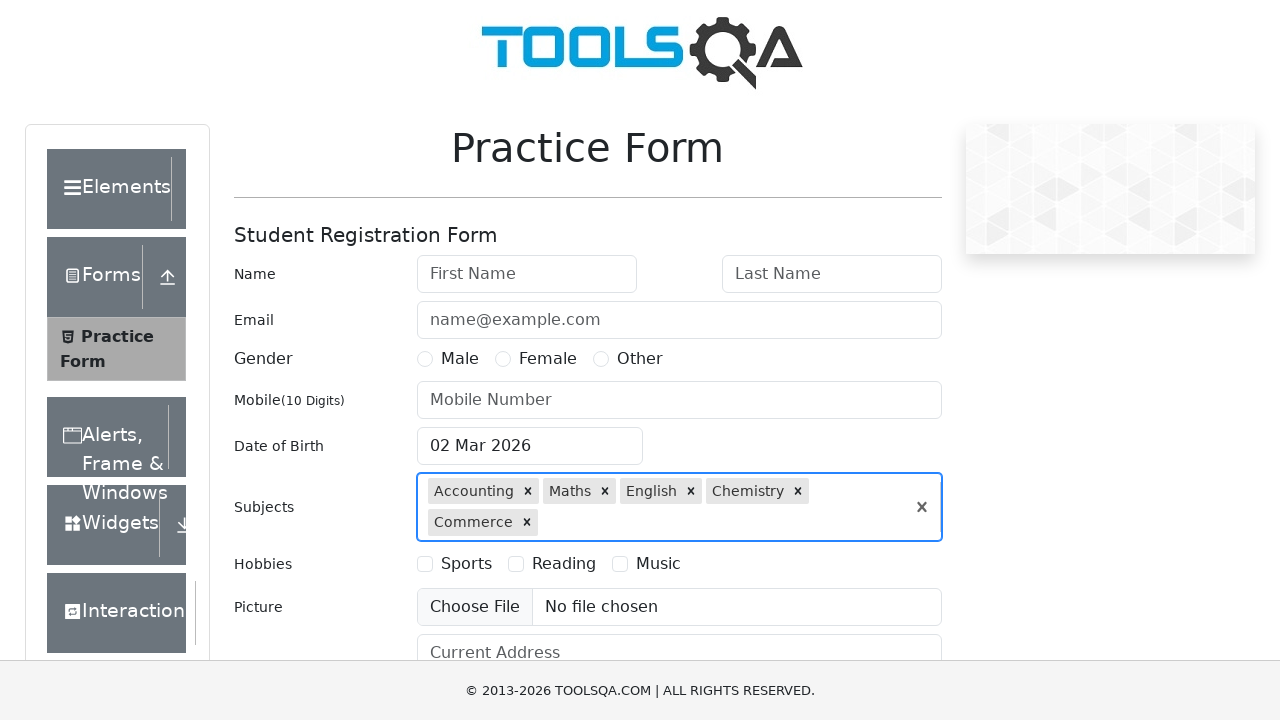

Filled subjects input with 'Computer Science' on #subjectsInput
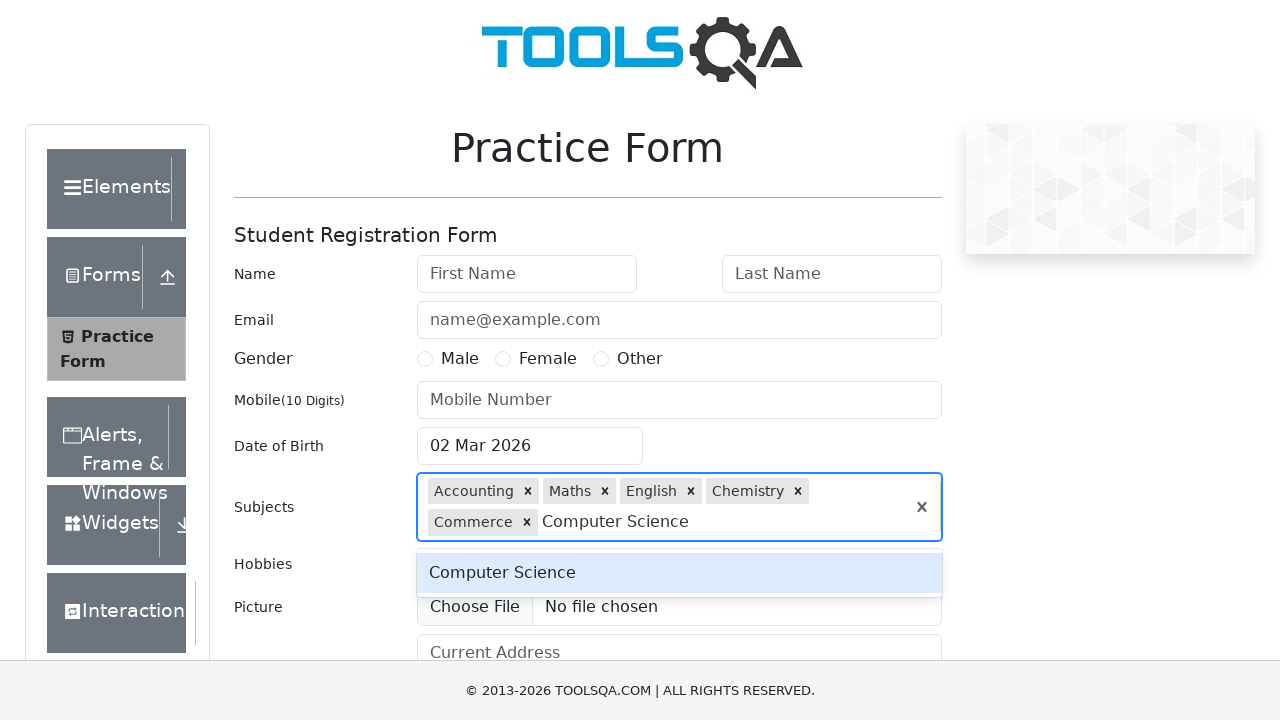

Pressed Enter to add 'Computer Science' to the multi-select field on #subjectsInput
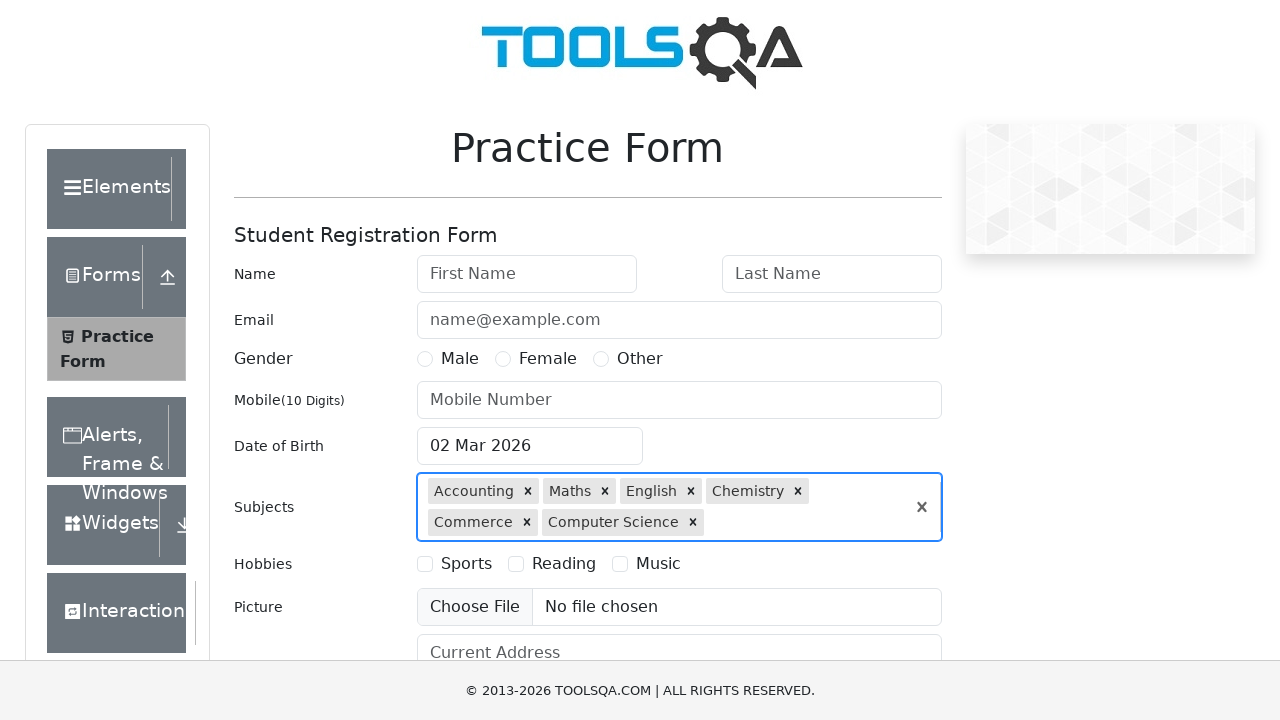

Clicked remove button for 'Computer Science' at (693, 522) on //div[contains(@class,'multiValue')][./div[text()='Computer Science']]/div[2]
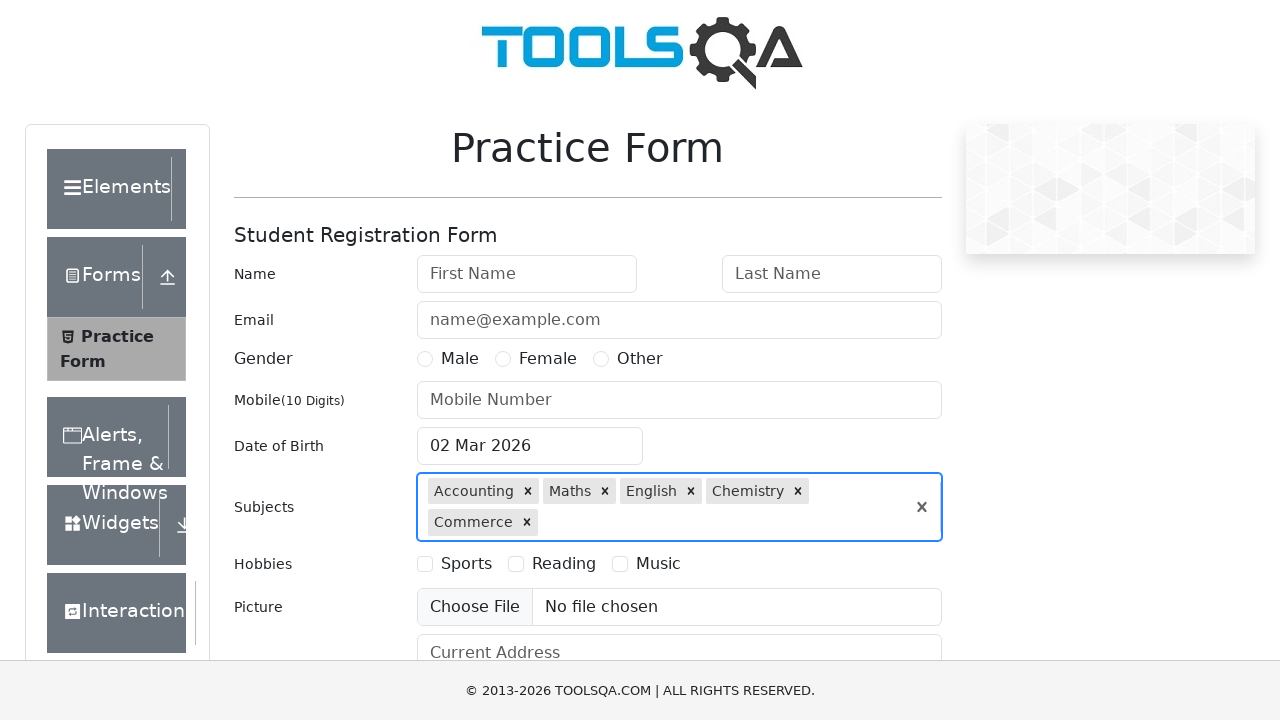

Clicked remove button for 'Commerce' at (527, 522) on //div[contains(@class,'multiValue')][./div[text()='Commerce']]/div[2]
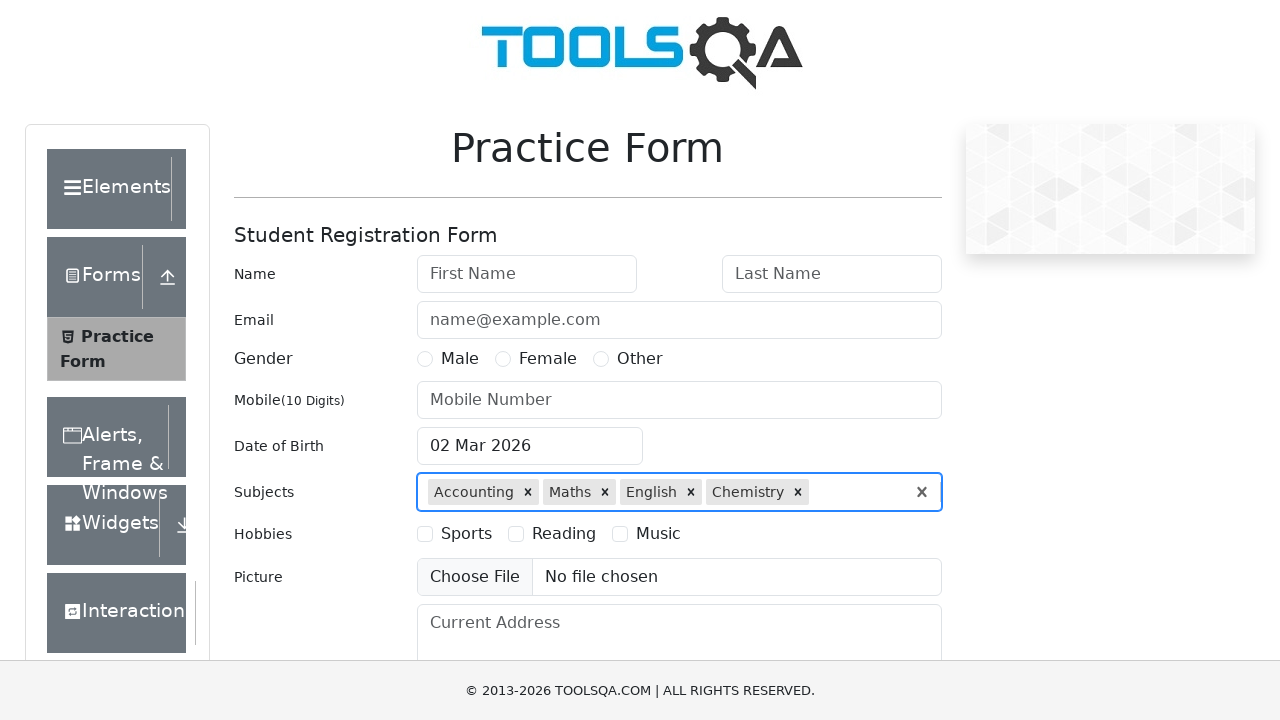

Clicked remove button for 'Chemistry' at (798, 492) on //div[contains(@class,'multiValue')][./div[text()='Chemistry']]/div[2]
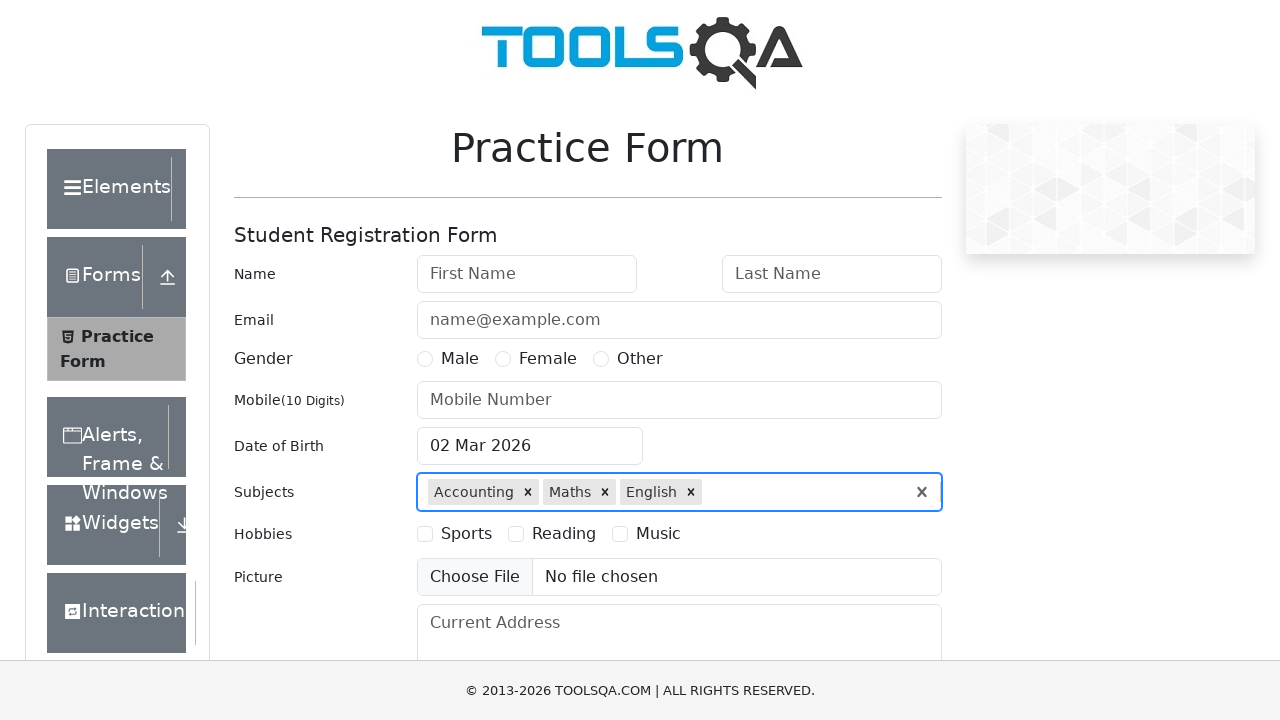

Clicked remove button for 'English' at (691, 492) on //div[contains(@class,'multiValue')][./div[text()='English']]/div[2]
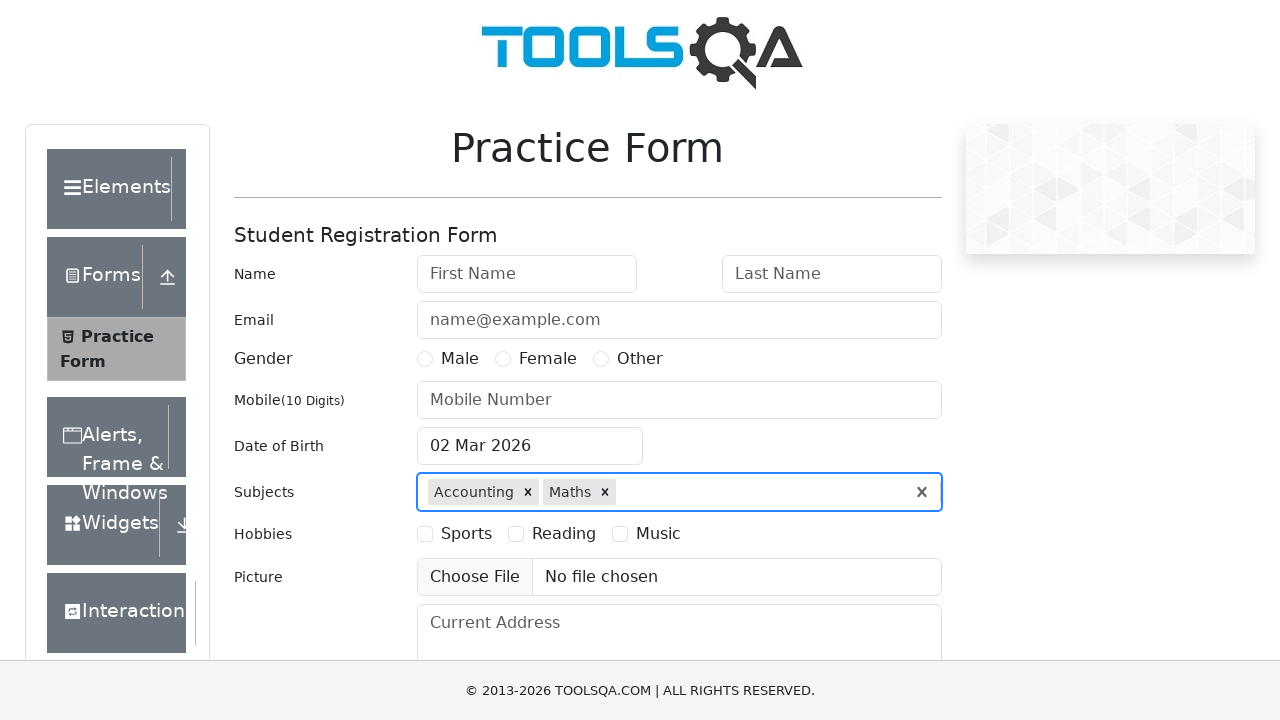

Clicked remove button for 'Maths' at (605, 492) on //div[contains(@class,'multiValue')][./div[text()='Maths']]/div[2]
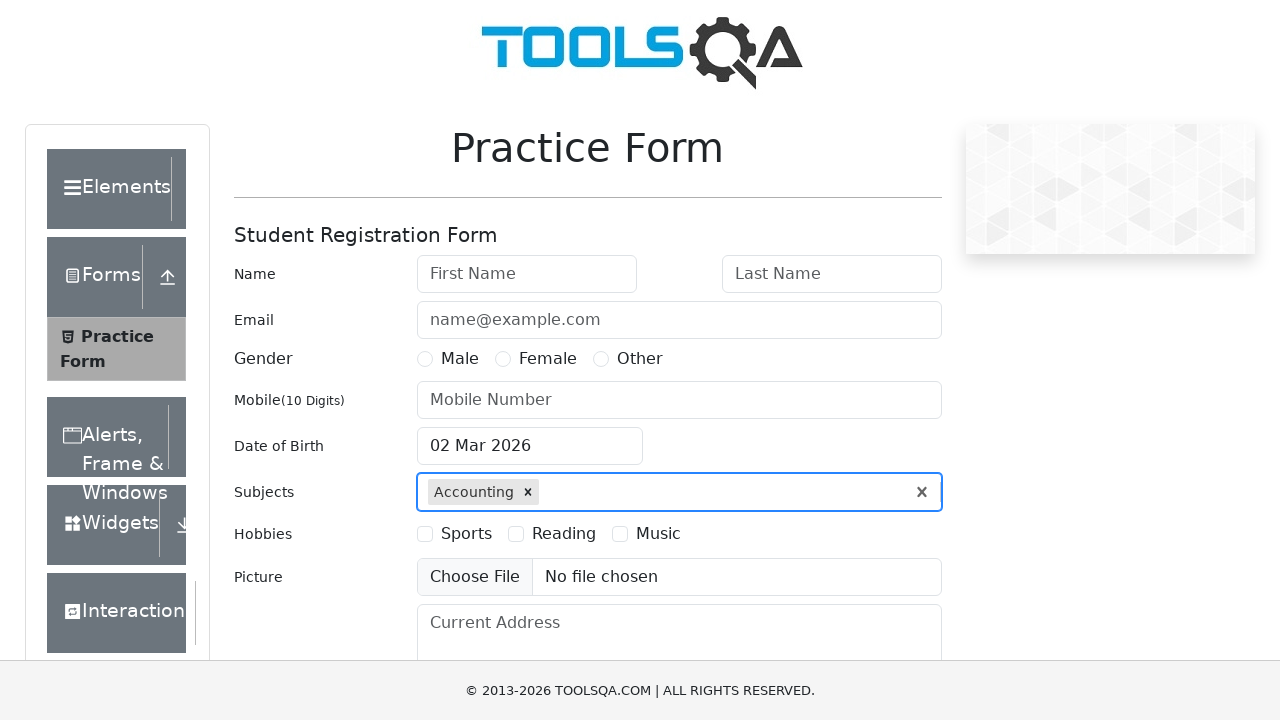

Verified that 'Accounting' still exists in the multi-select field after removing other subjects
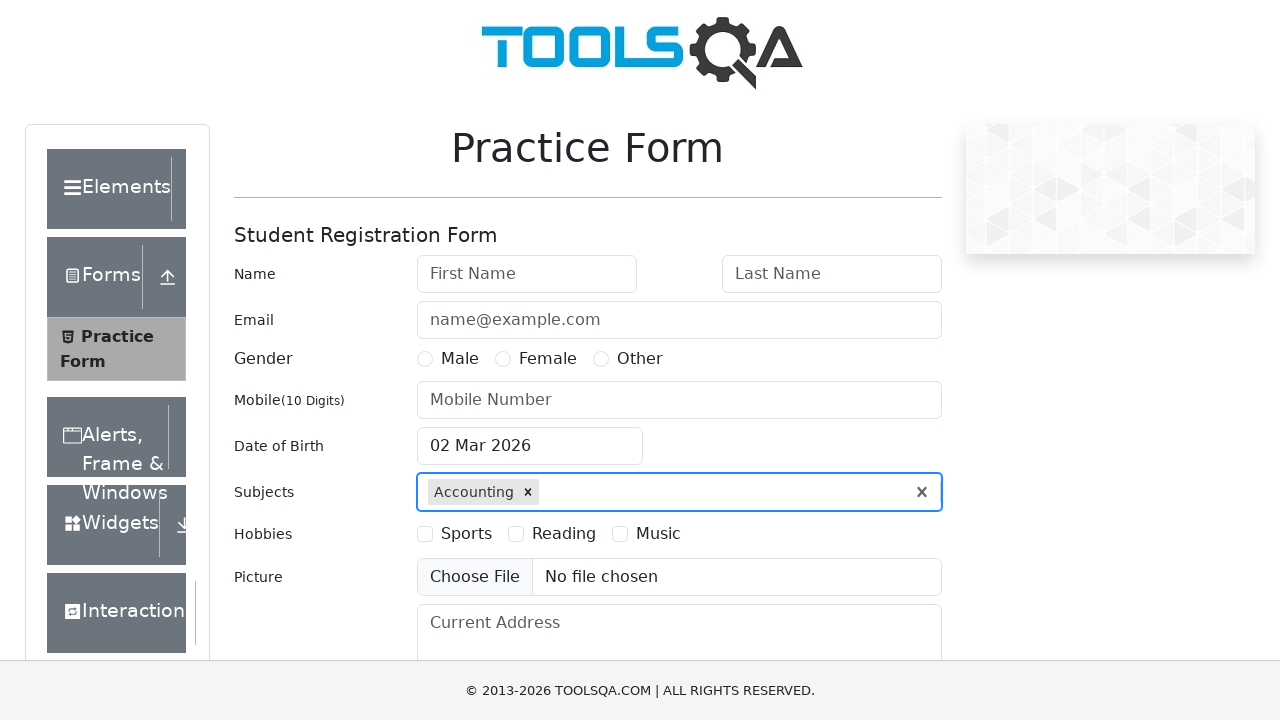

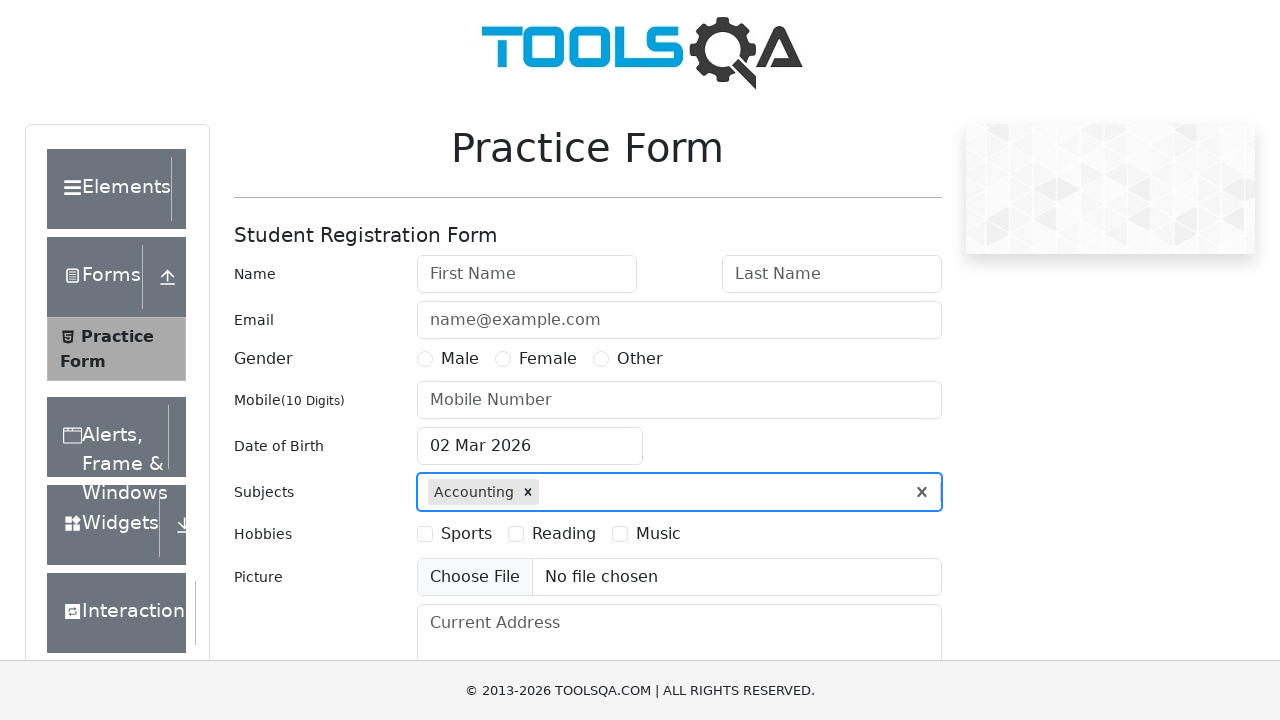